Validates that the Automation Exercise site logo is displayed on the homepage in the top-left position

Starting URL: https://automationexercise.com/

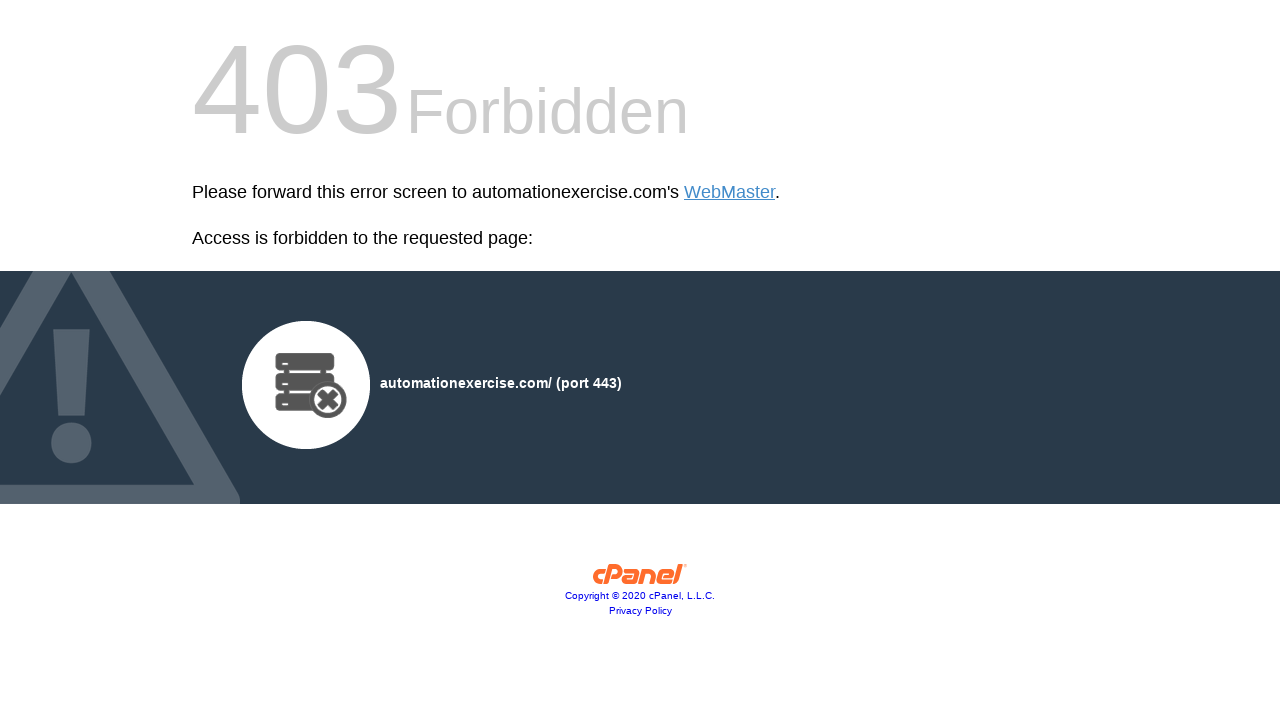

Navigated to Automation Exercise homepage
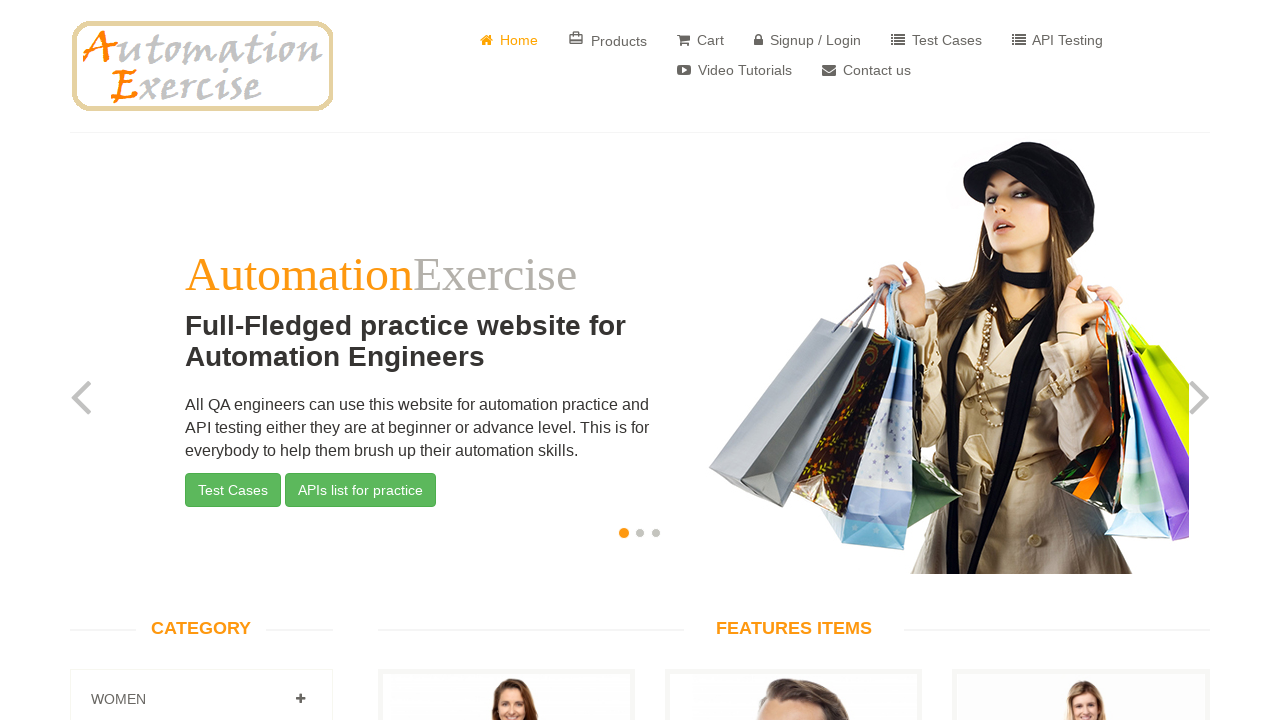

Located logo element in top-left position
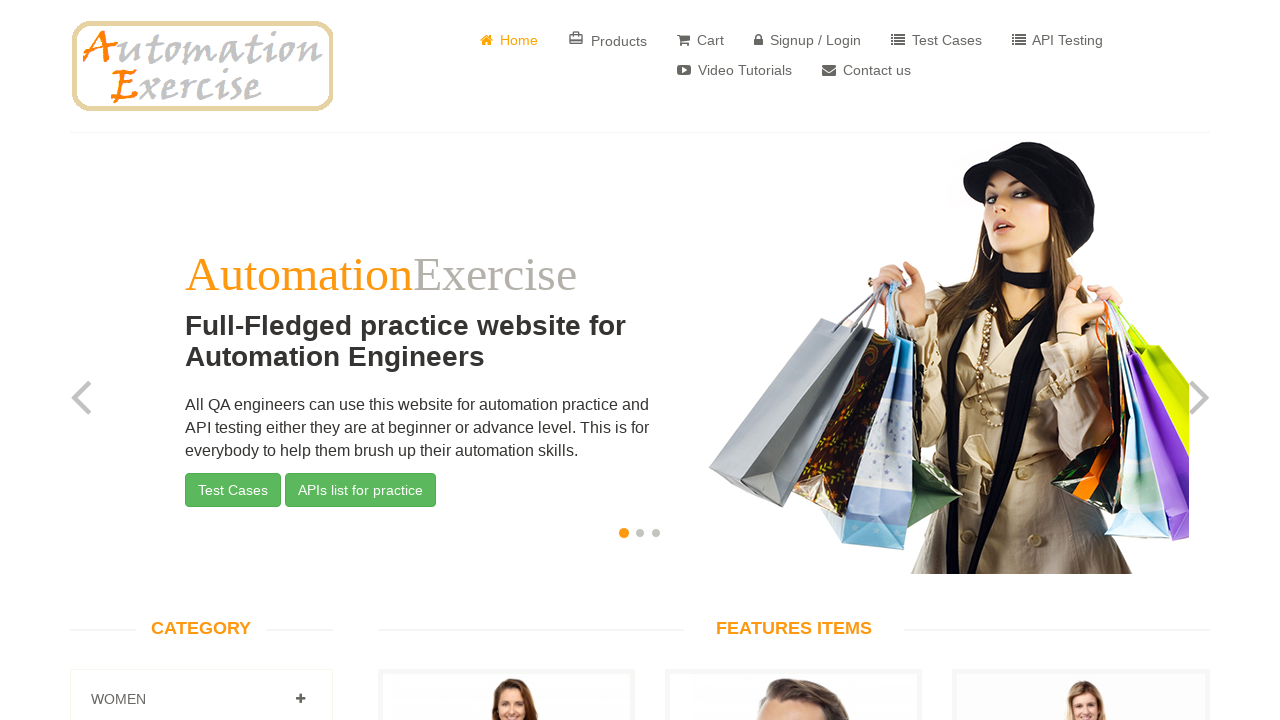

Verified logo is displayed on the homepage
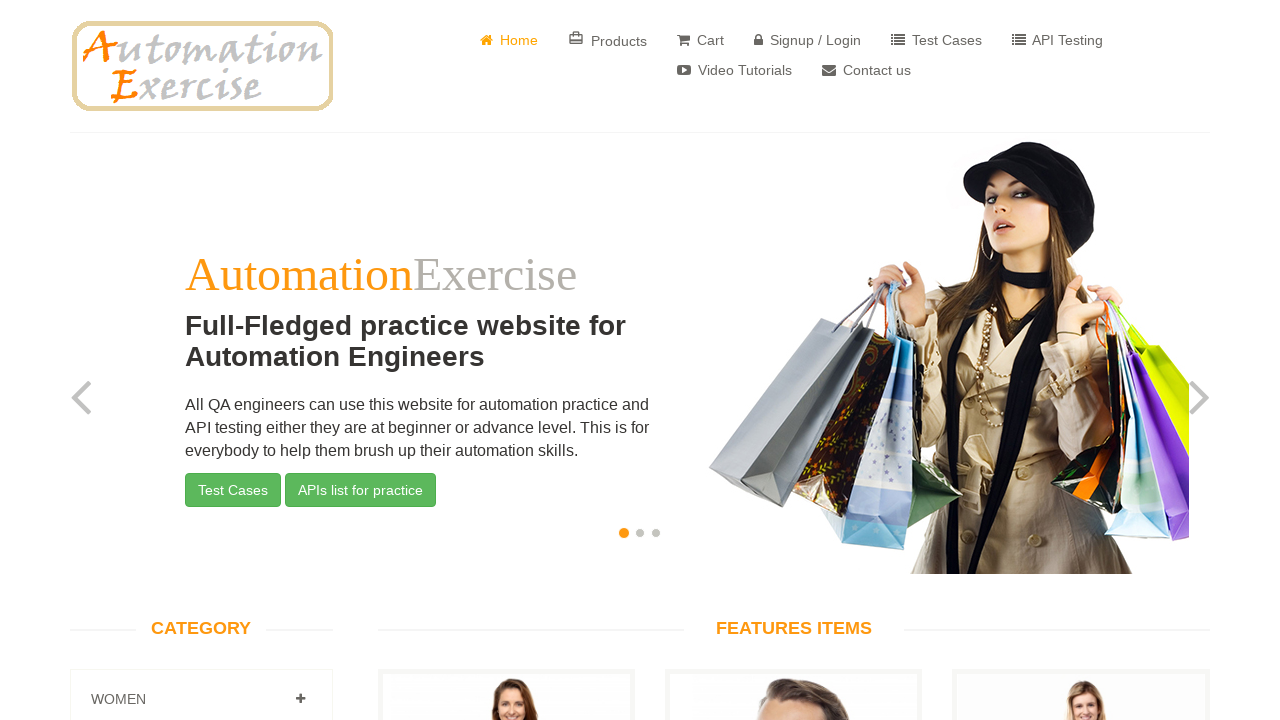

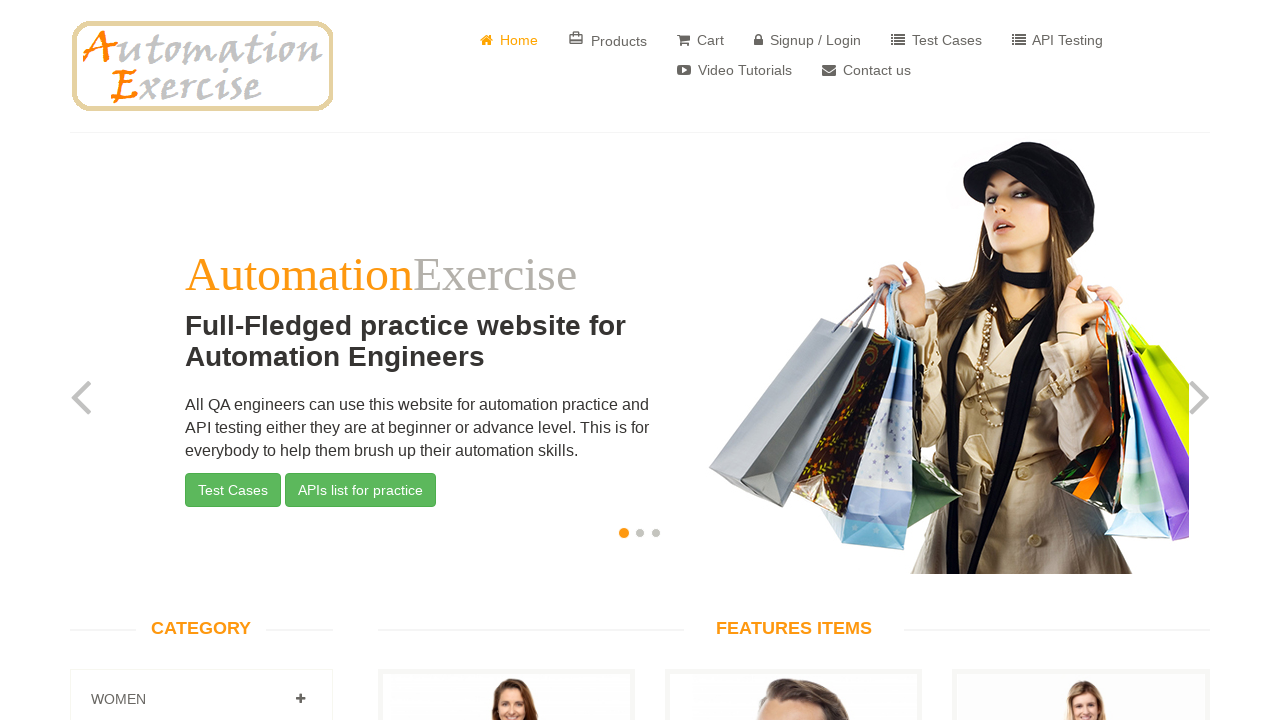